Tests navigation to the FAQ page by clicking the sidebar link and verifying the URL and page header.

Starting URL: https://docs.qameta.io/allure-testops/

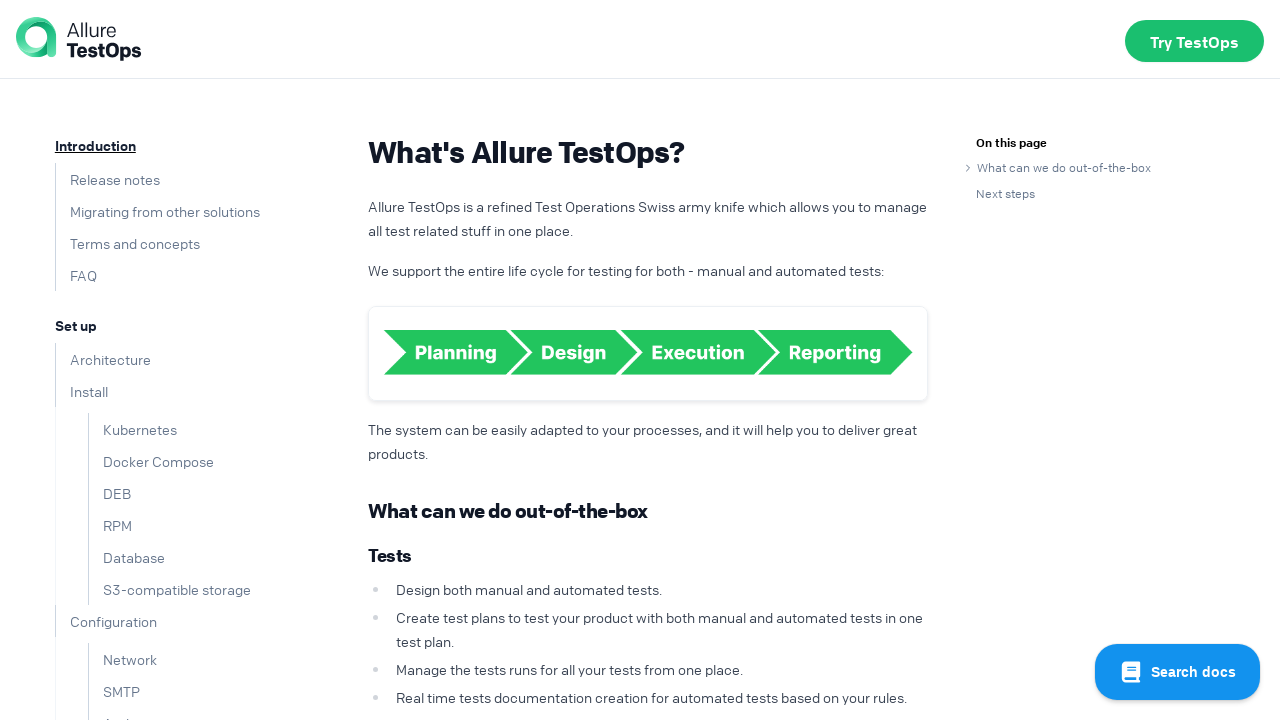

Clicked the FAQ link in the sidebar at (76, 275) on text=FAQ
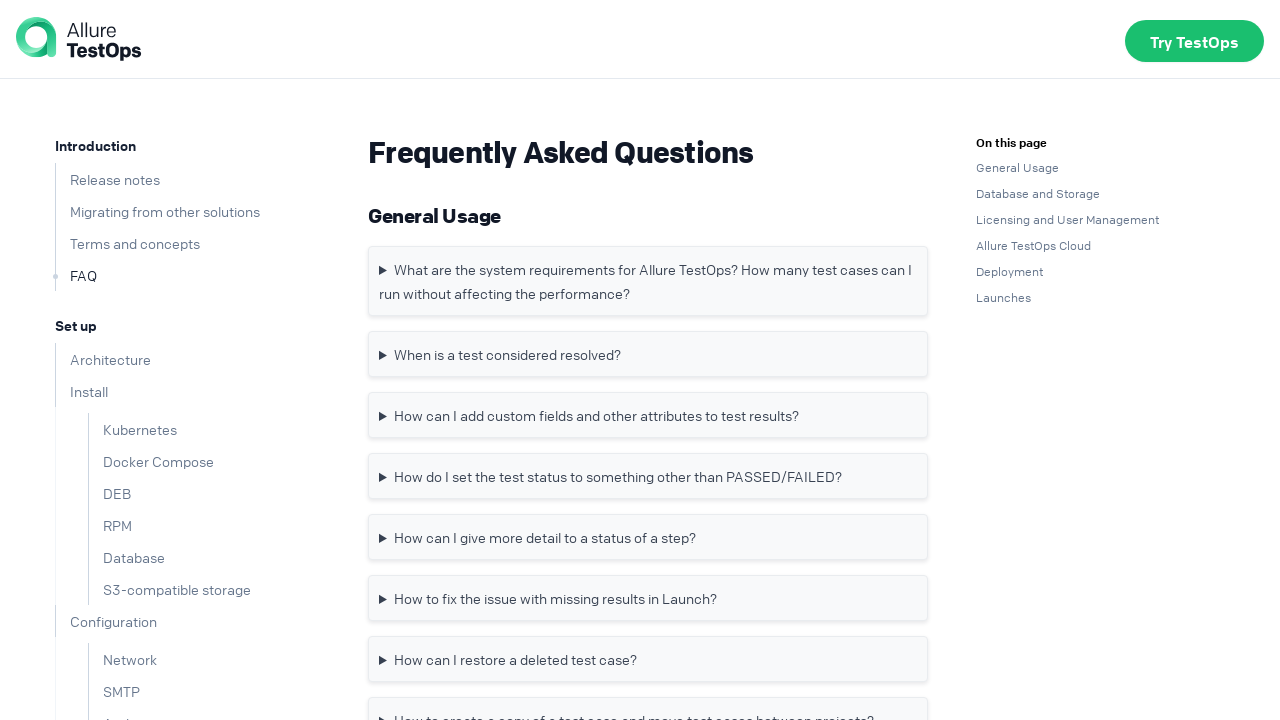

Verified that the URL contains 'faq'
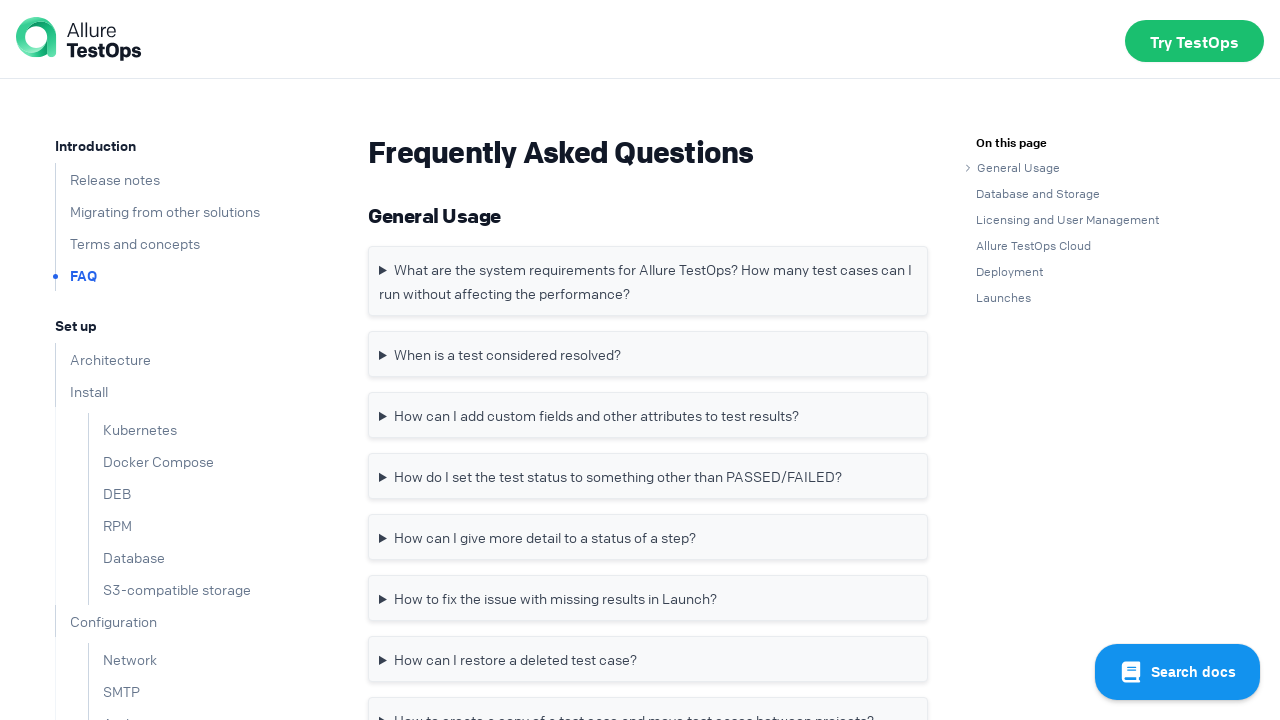

Verified that the page header displays 'Frequently Asked Questions'
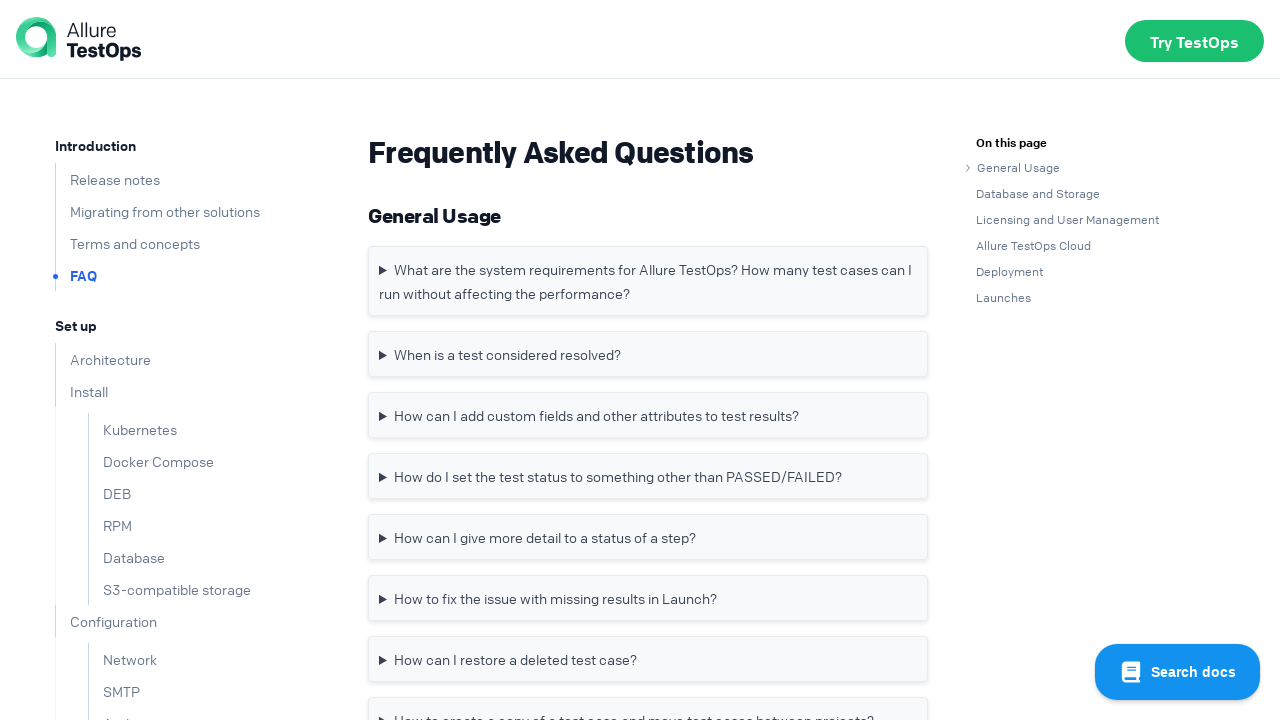

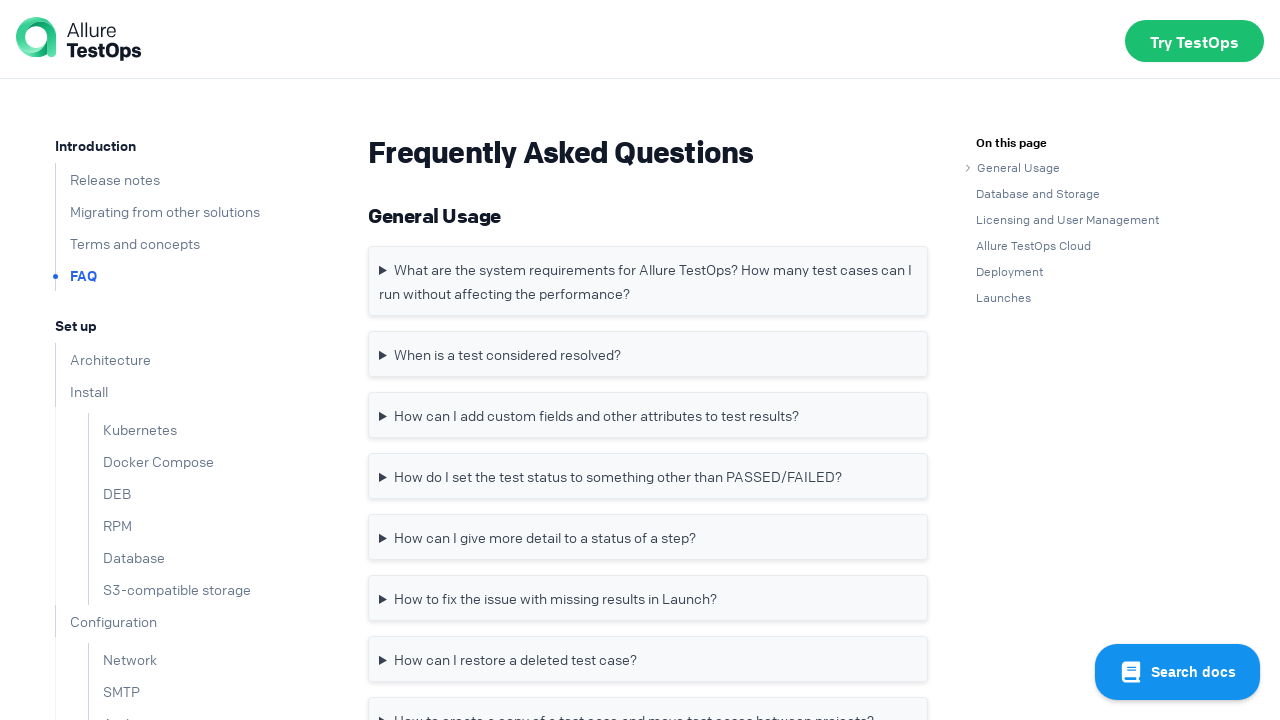